Tests mouse actions on a buttons page by performing double-click, right-click, and regular click operations, then verifies that confirmation messages appear for each action.

Starting URL: https://demoqa.com/buttons

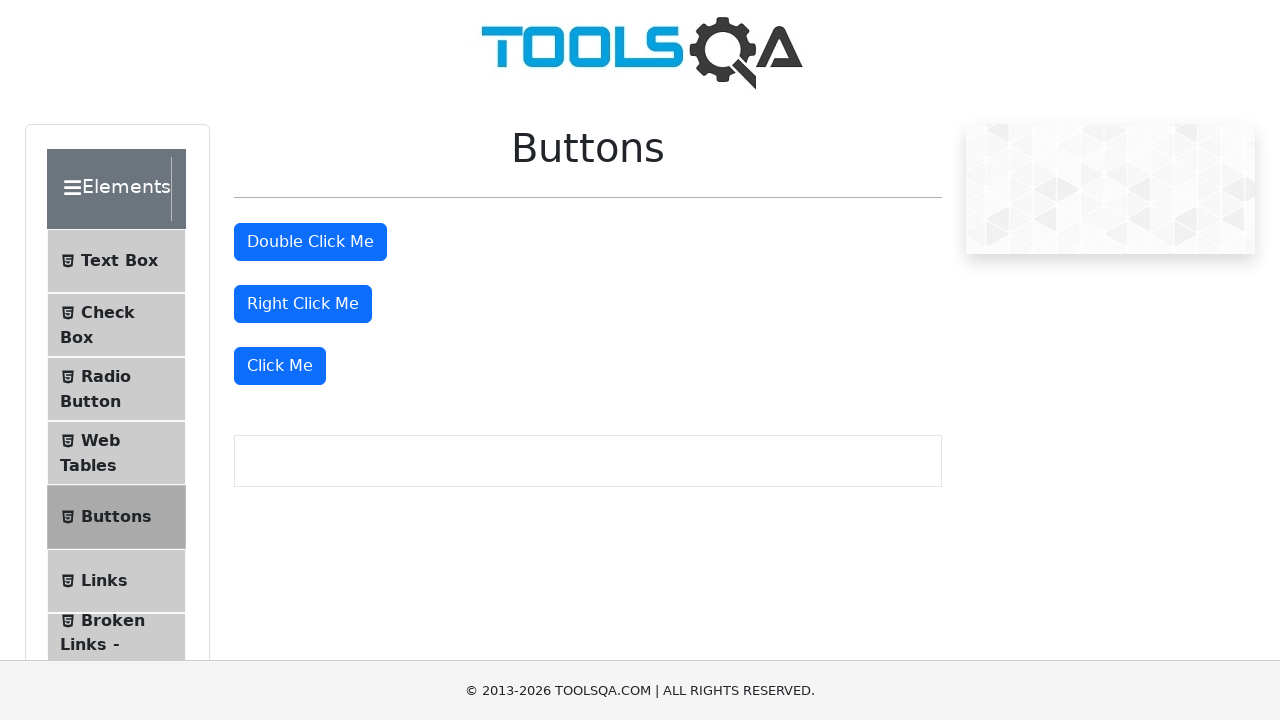

Navigated to buttons page
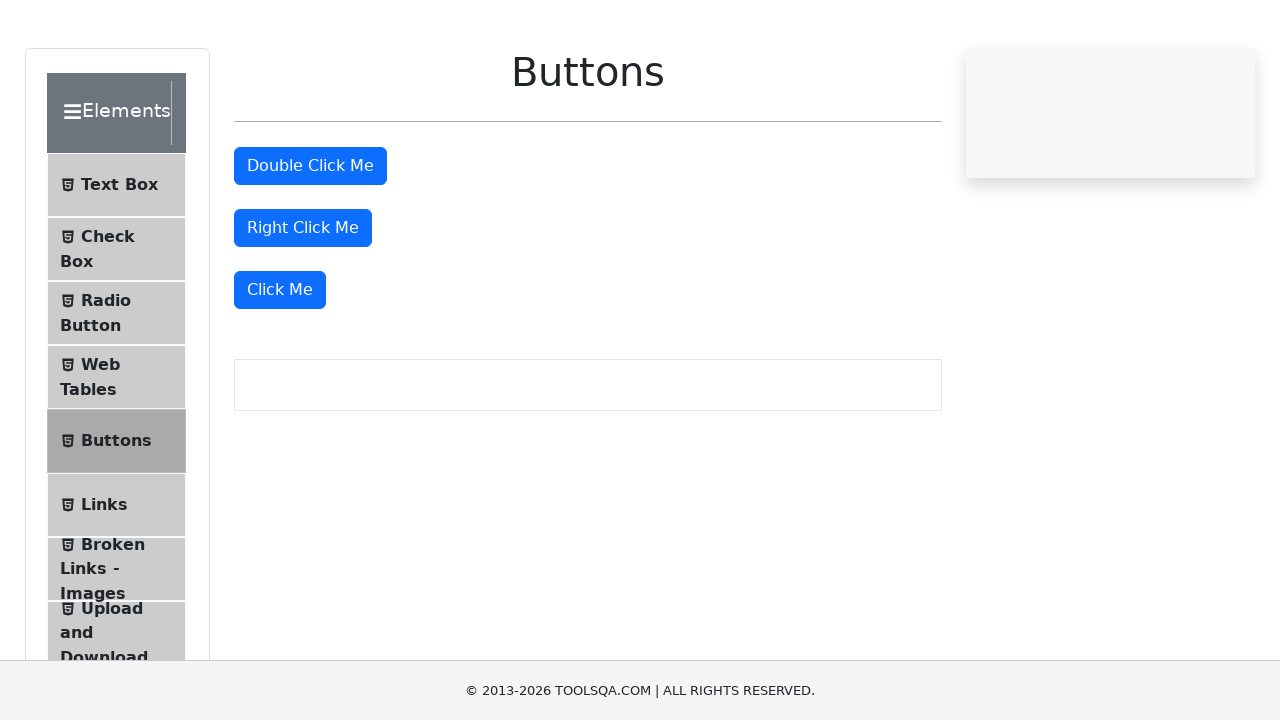

Double-clicked the double click button at (310, 242) on #doubleClickBtn
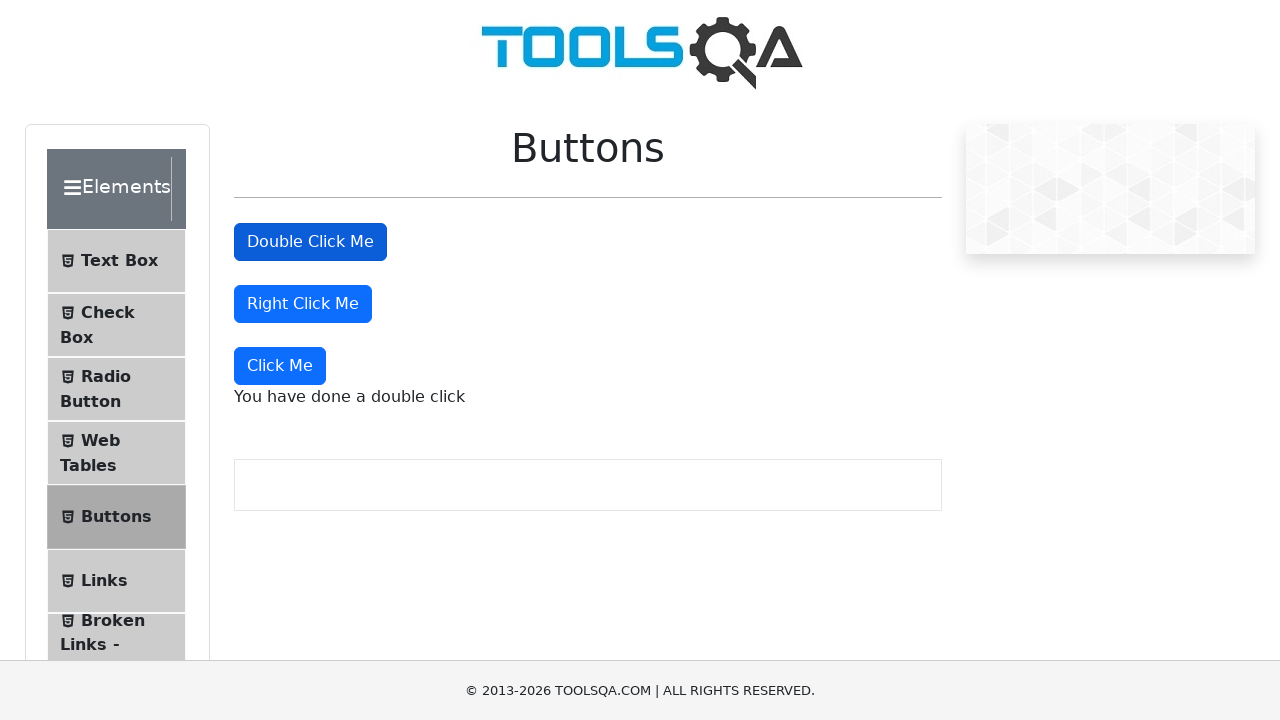

Right-clicked the right click button at (303, 304) on #rightClickBtn
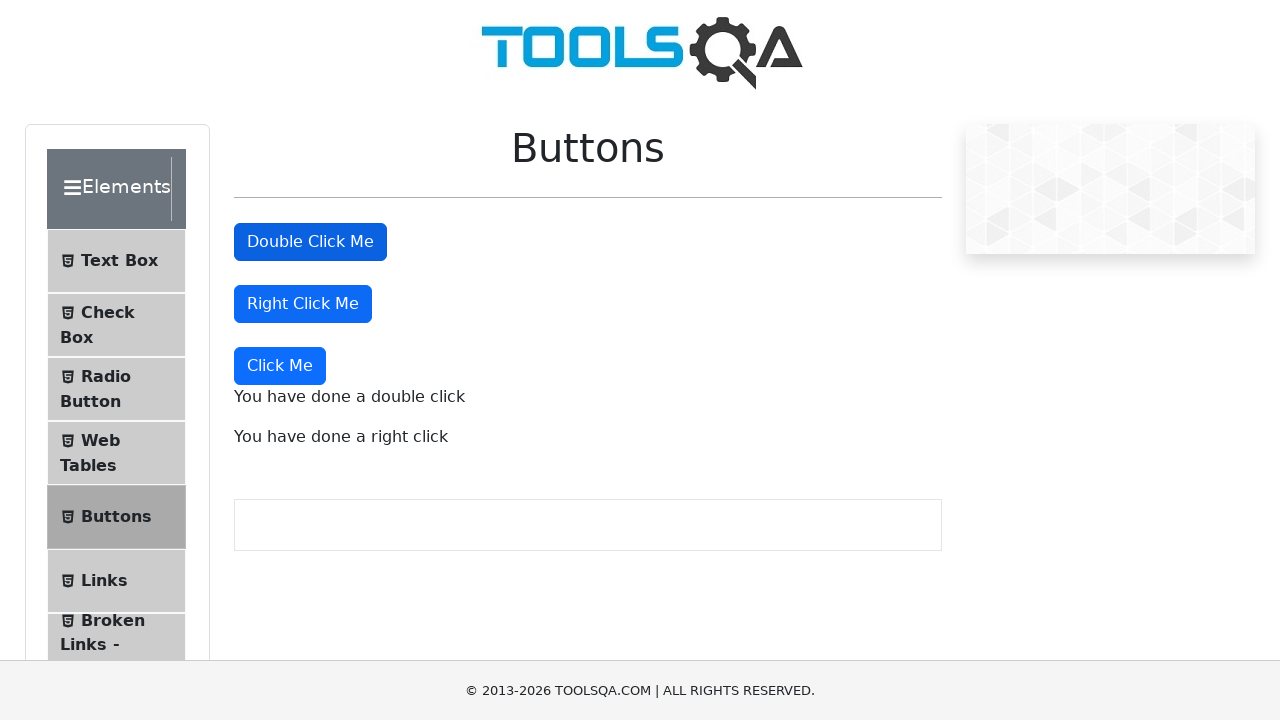

Clicked the regular click button at (280, 366) on xpath=//button[text()='Click Me']
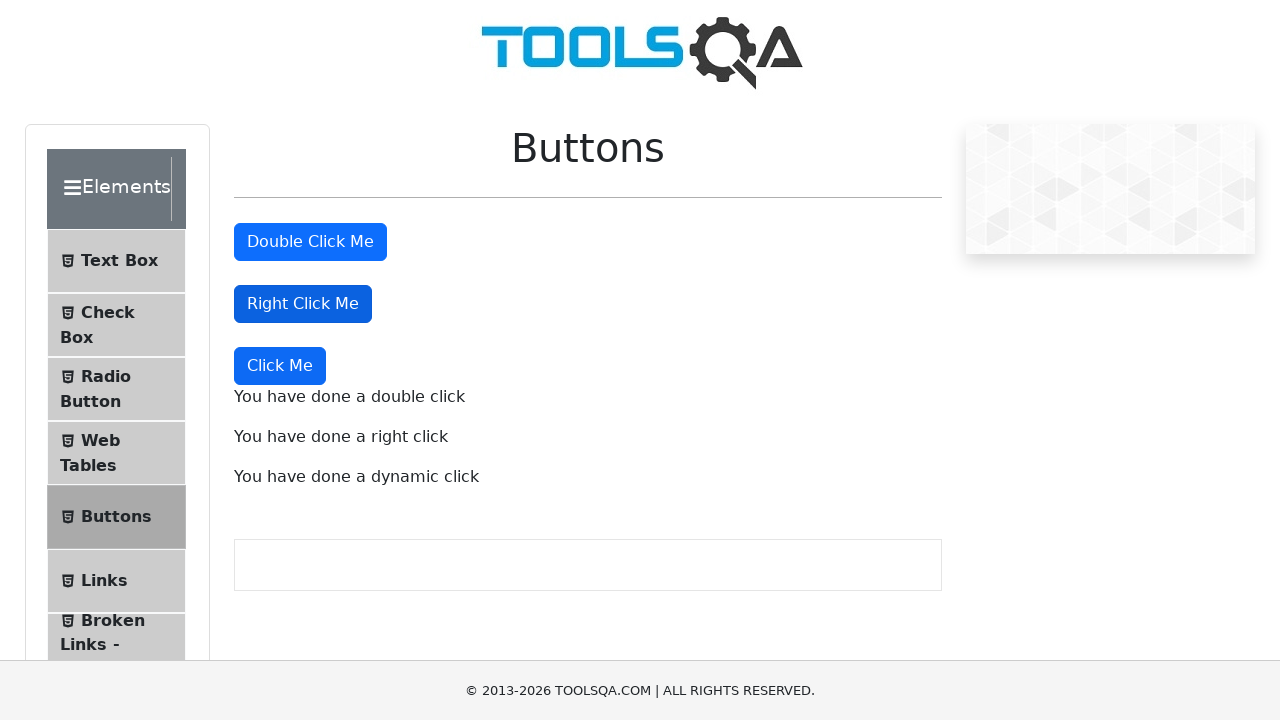

Double-click message appeared
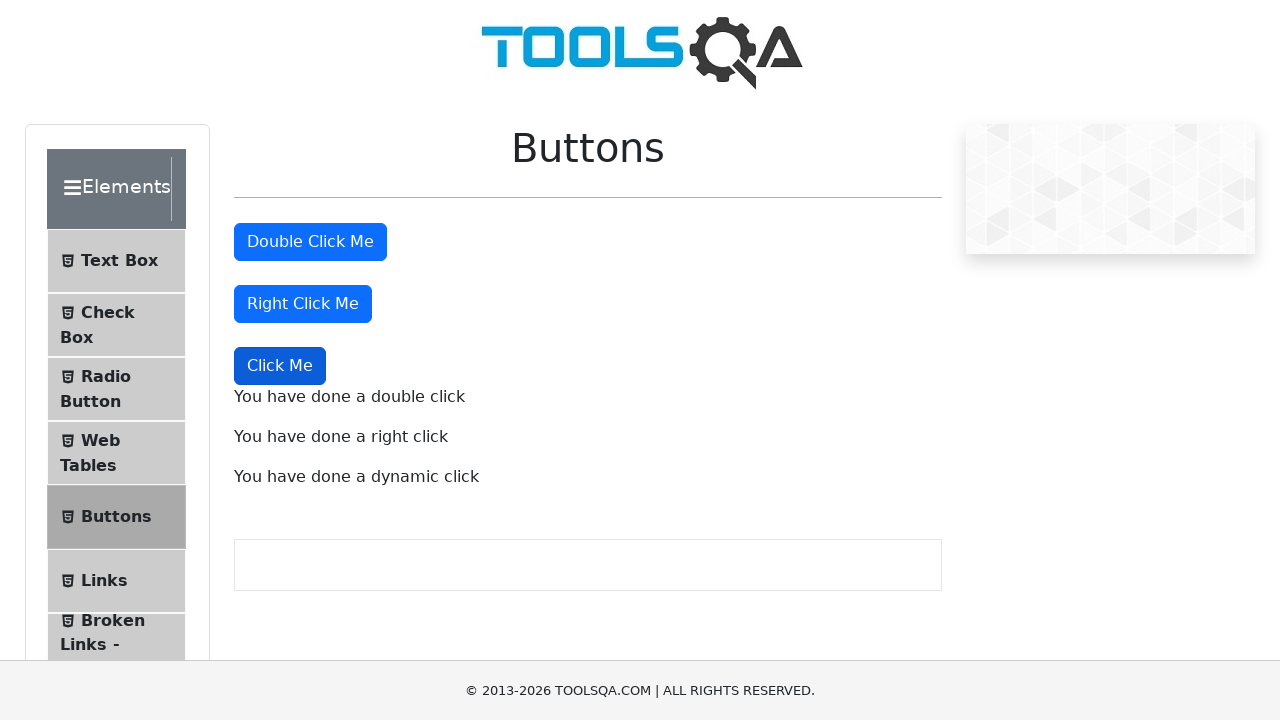

Right-click message appeared
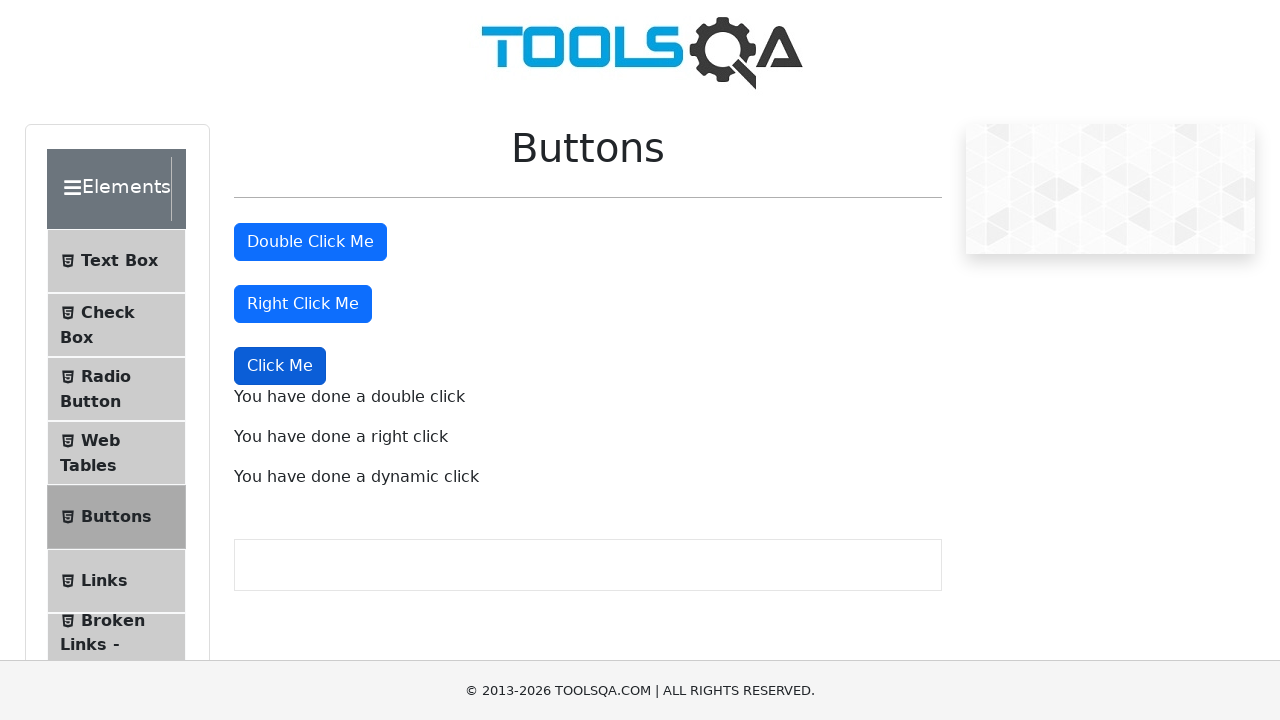

Regular click message appeared
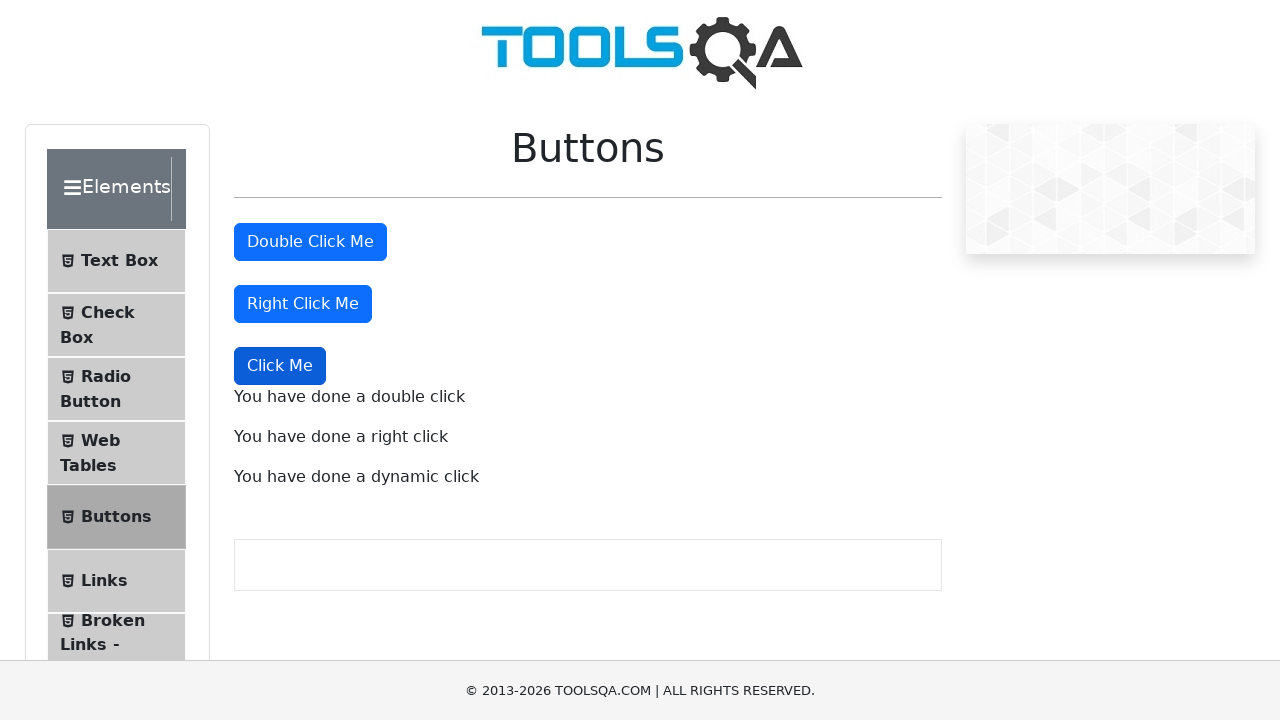

Verified double-click message is visible
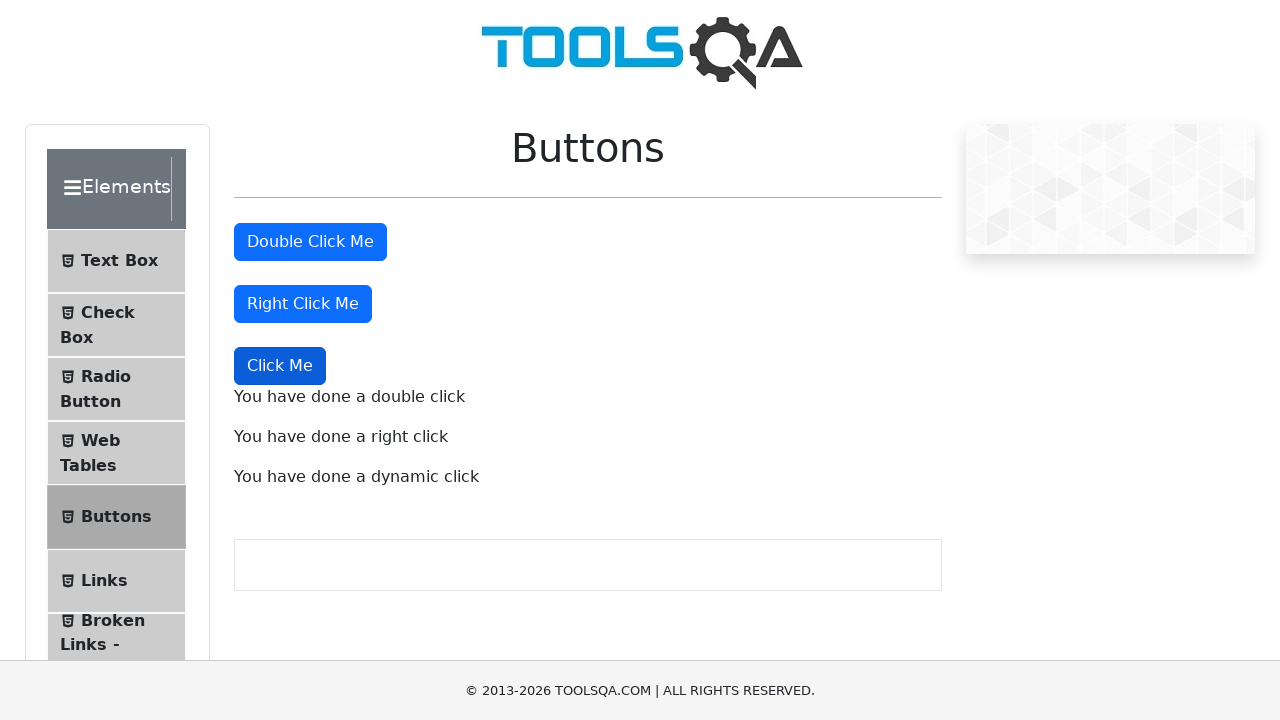

Verified right-click message is visible
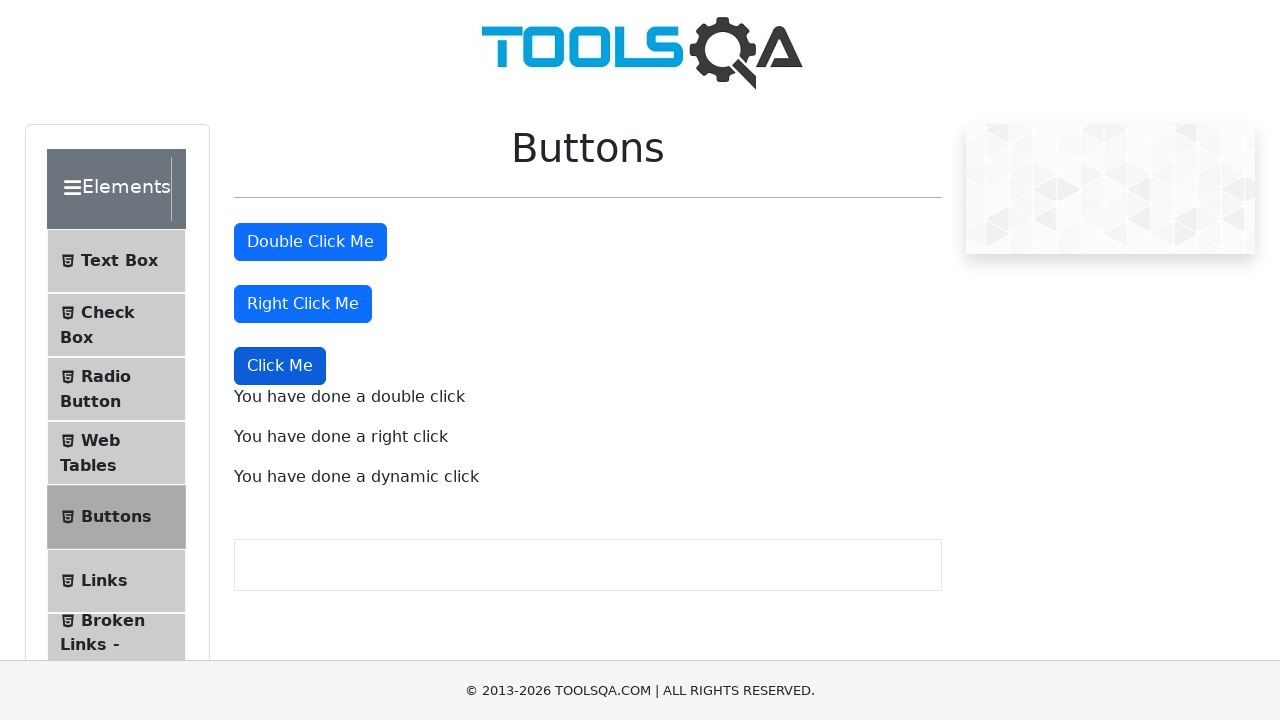

Verified regular click message is visible
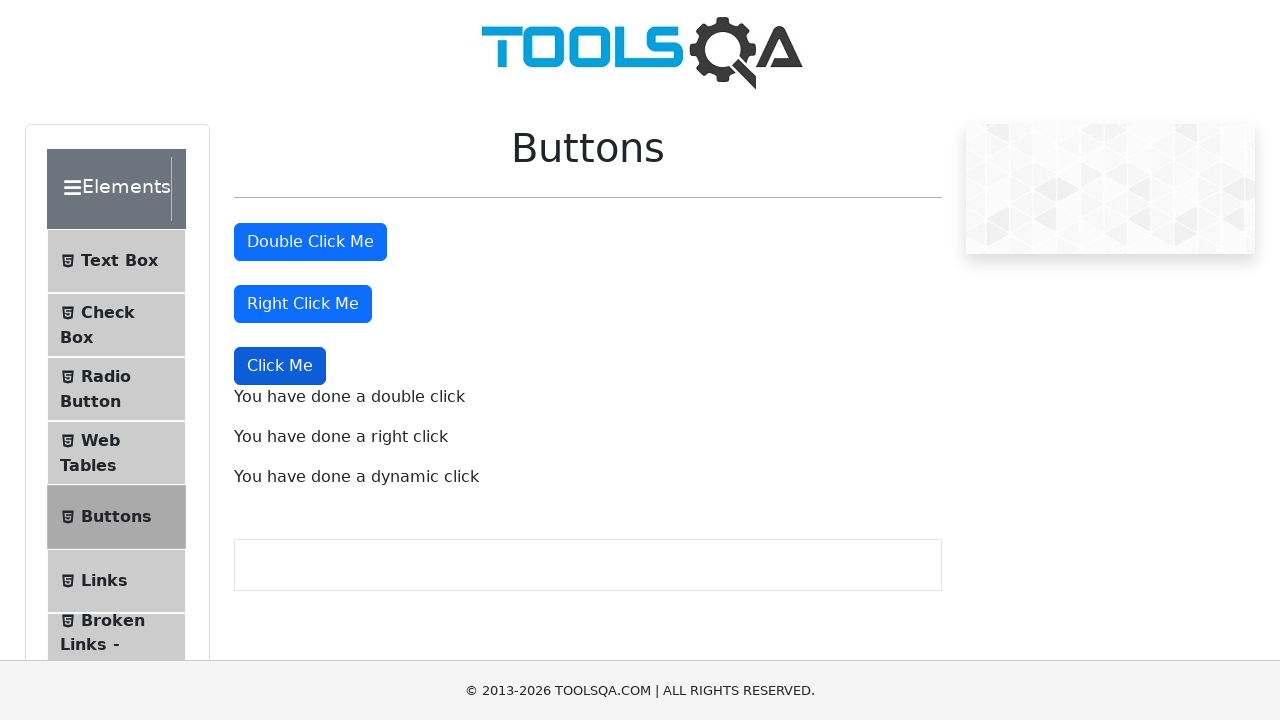

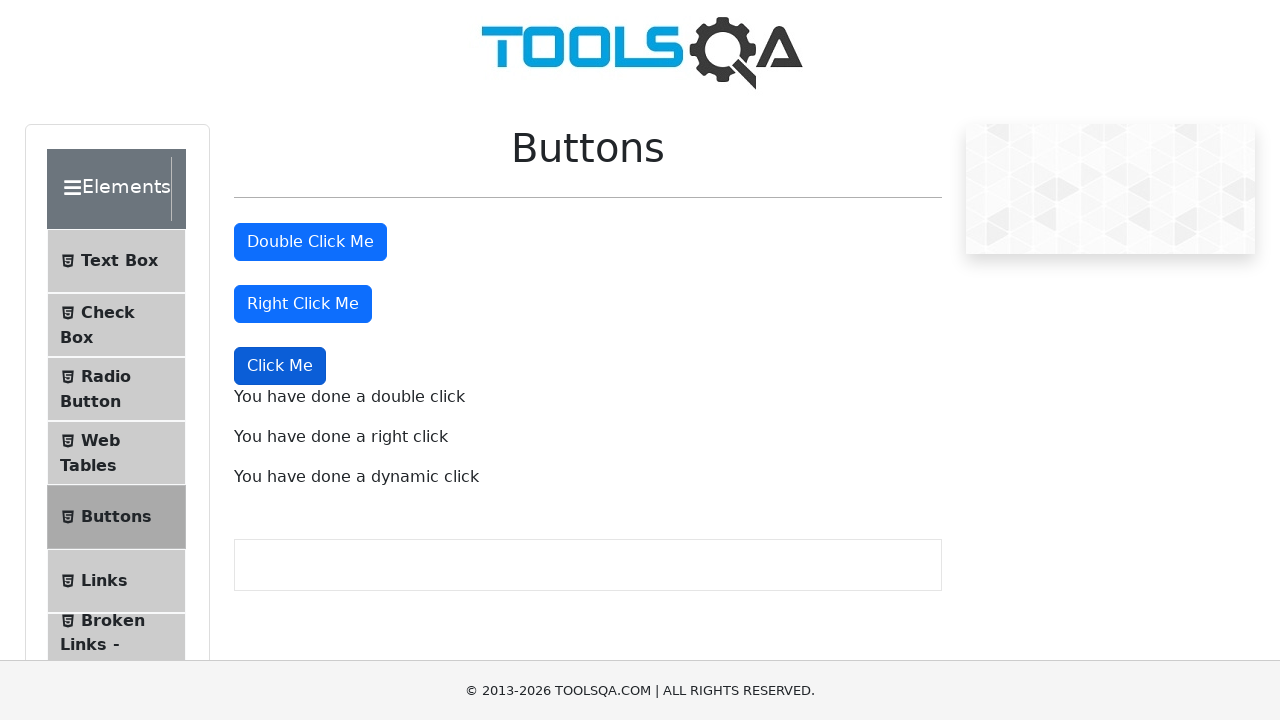